Tests dropdown selection functionality by selecting an option with value "SQL15" from a dropdown menu

Starting URL: https://grotechminds.com/dropdown/

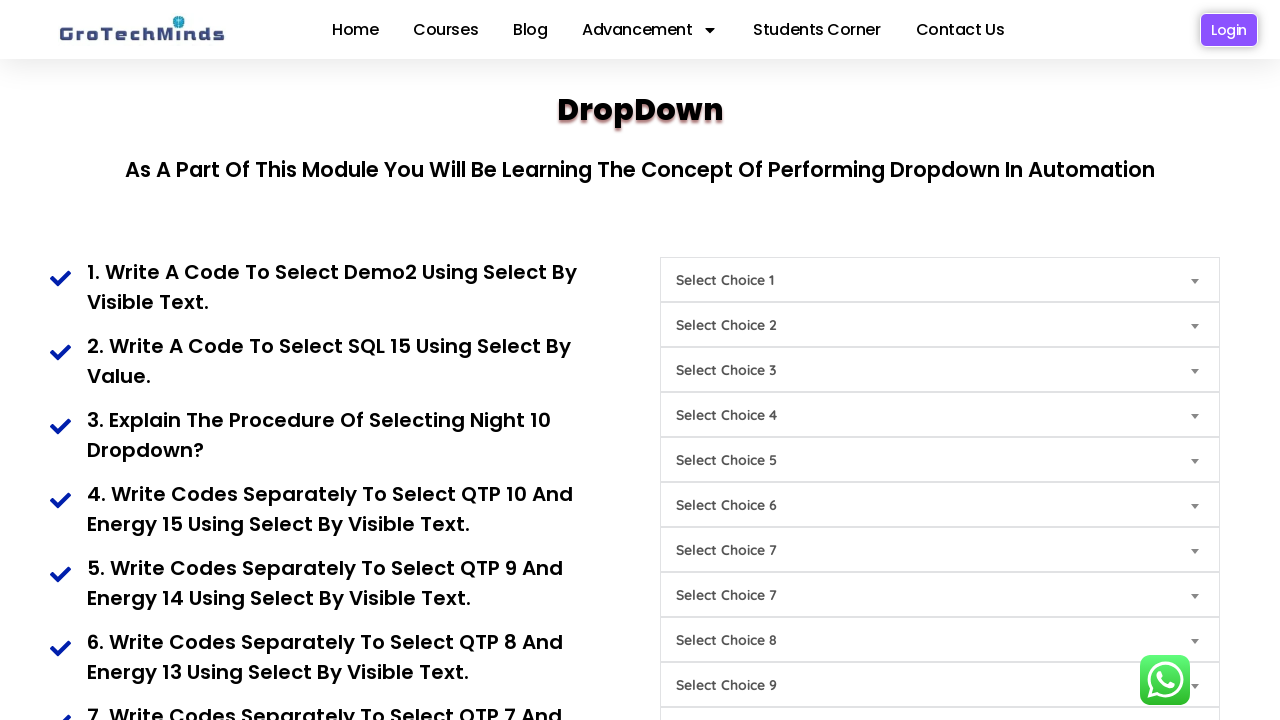

Navigated to dropdown test page
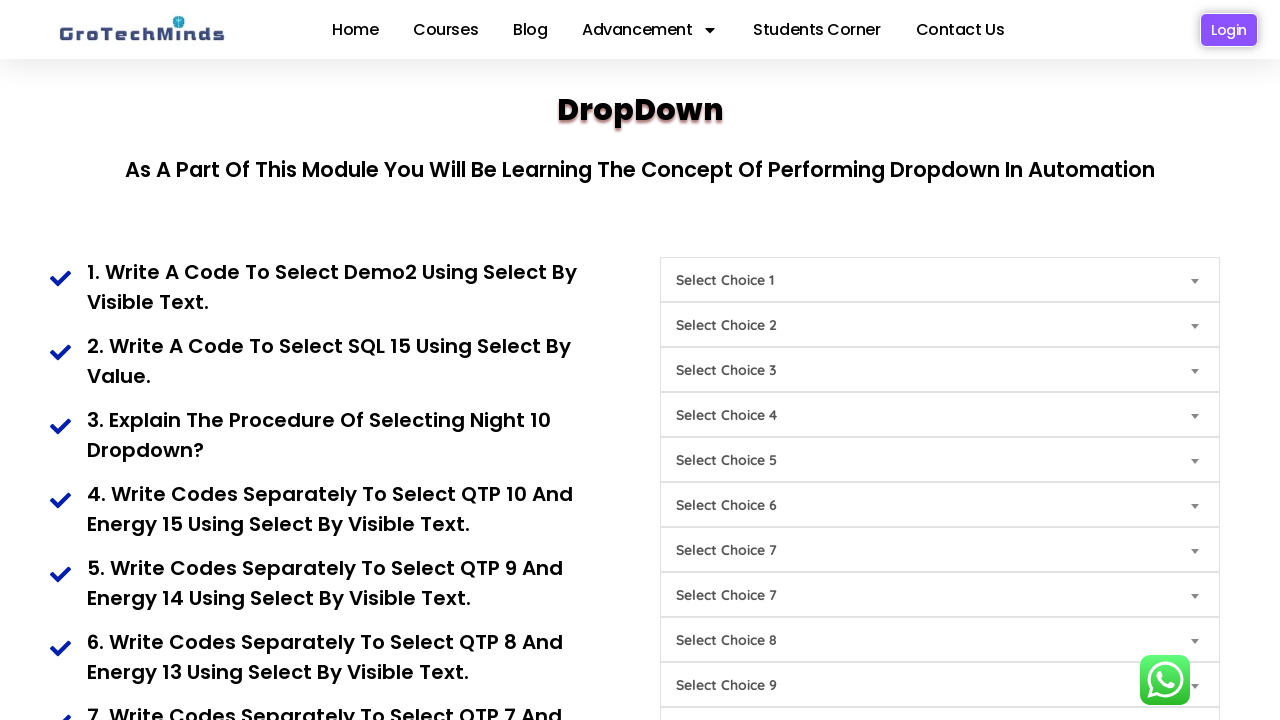

Selected option with value 'SQL15' from dropdown menu on select[name='Choice9']
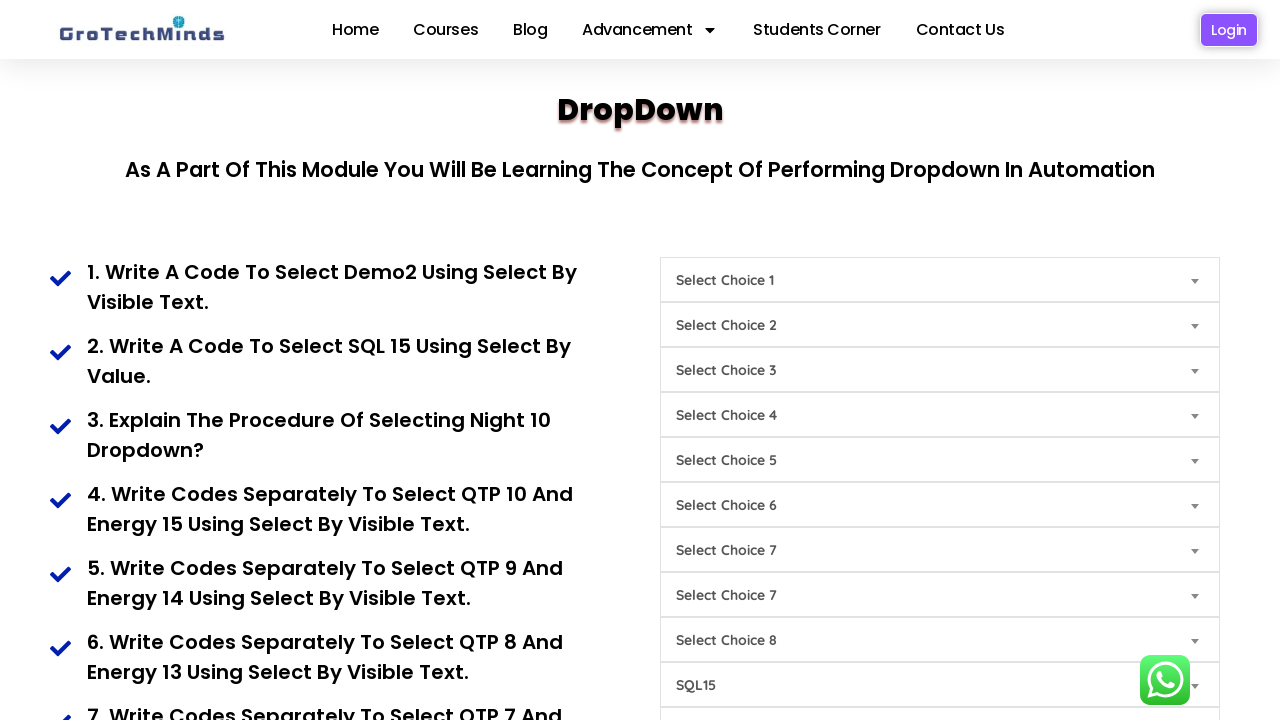

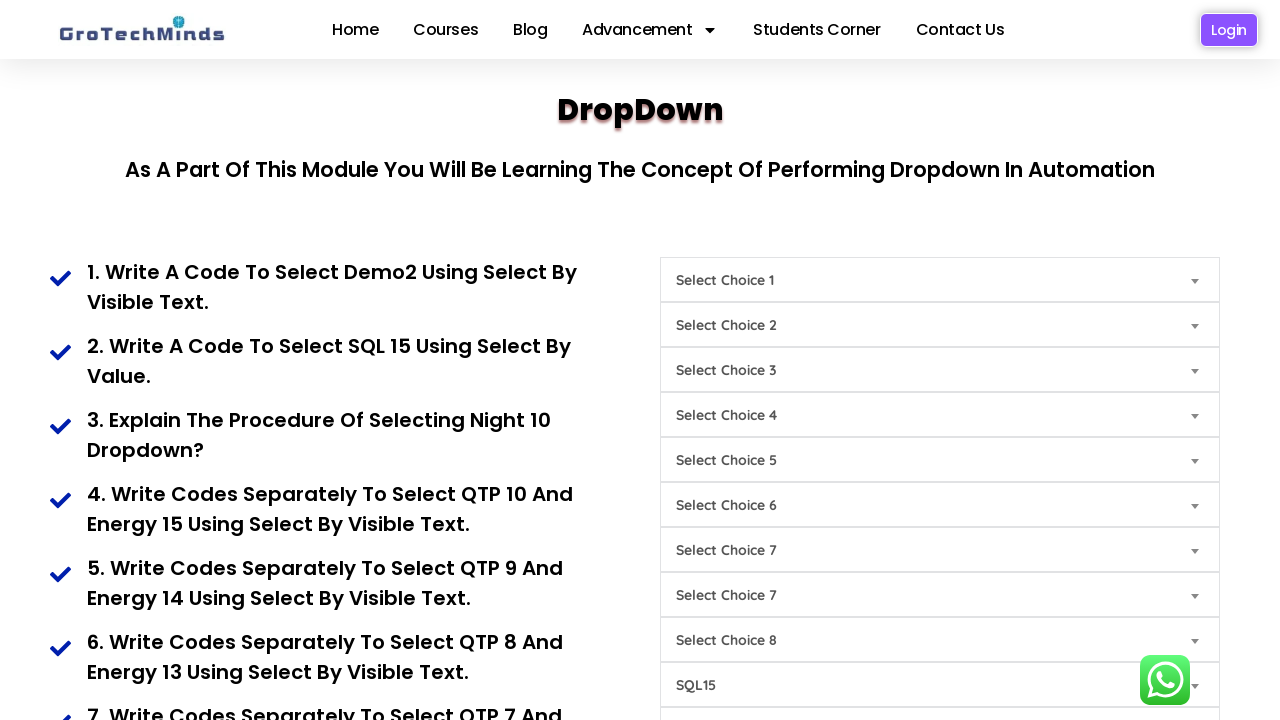